Tests clicking a button that triggers a basic JavaScript alert, verifies the alert text says "You clicked a button", and accepts the alert.

Starting URL: https://demoqa.com/alerts

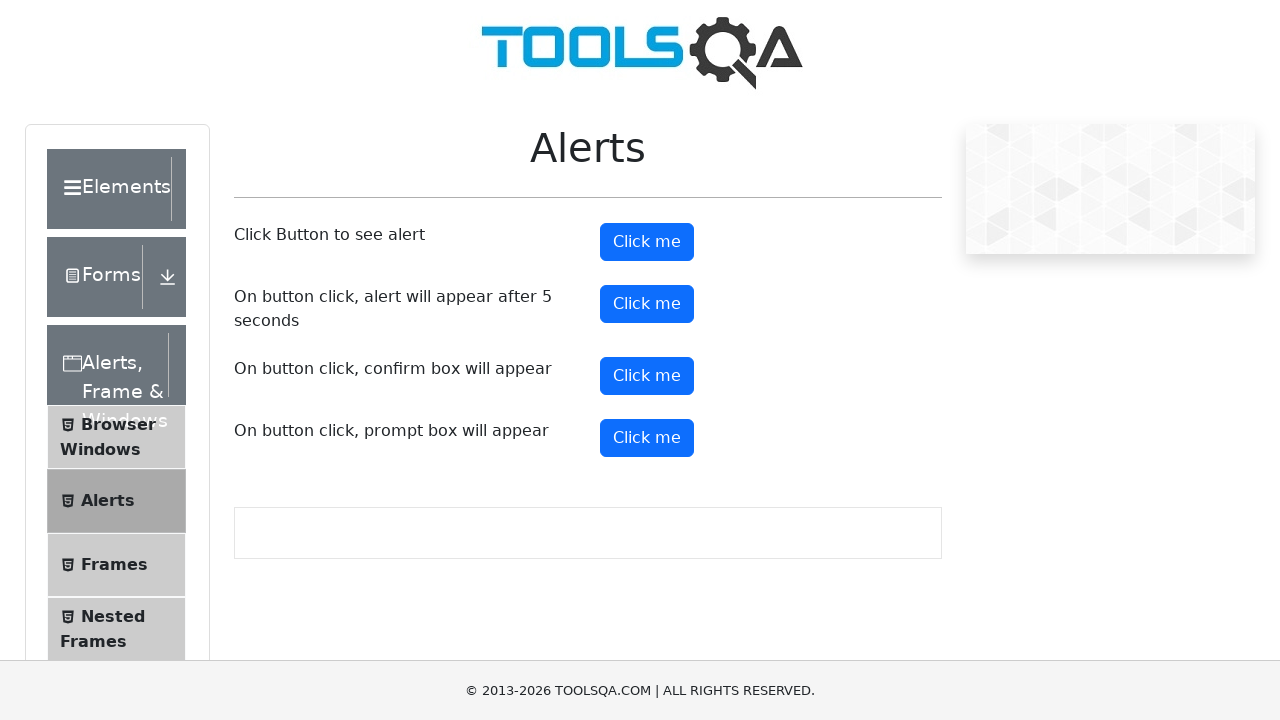

Clicked the button to trigger JavaScript alert at (647, 242) on (//button)[2]
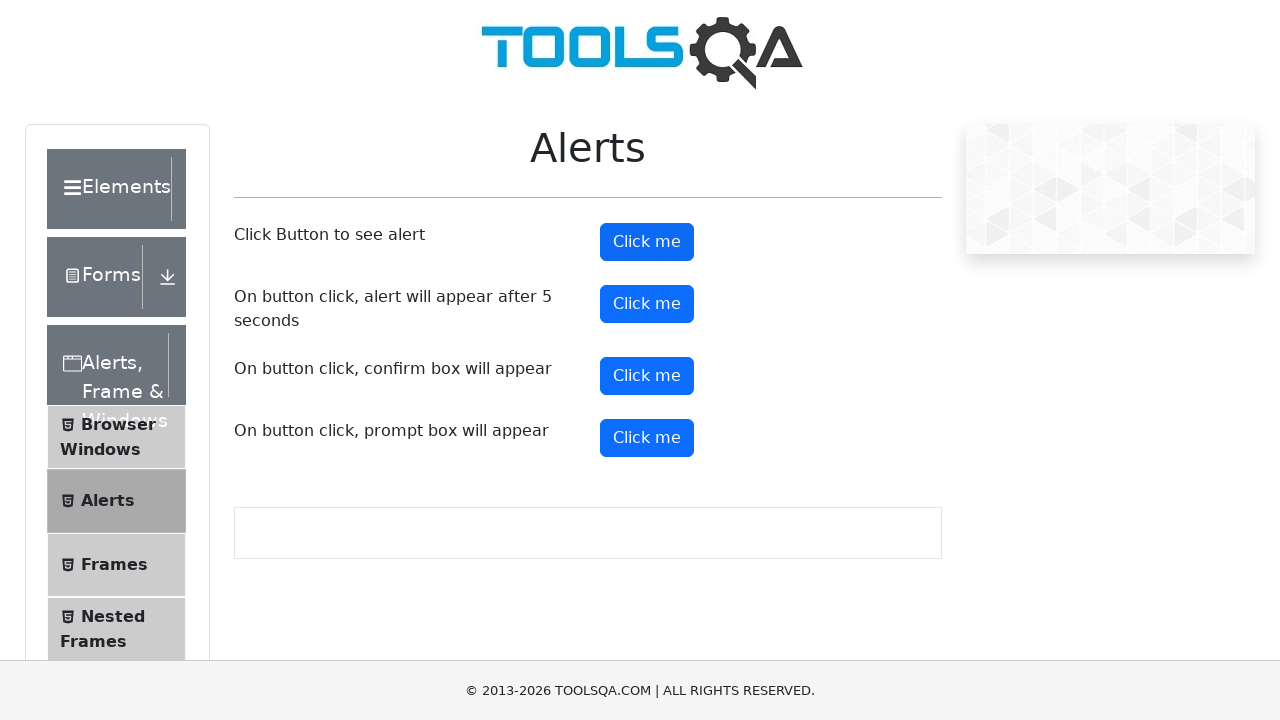

Set up dialog handler to accept alert with message 'You clicked a button'
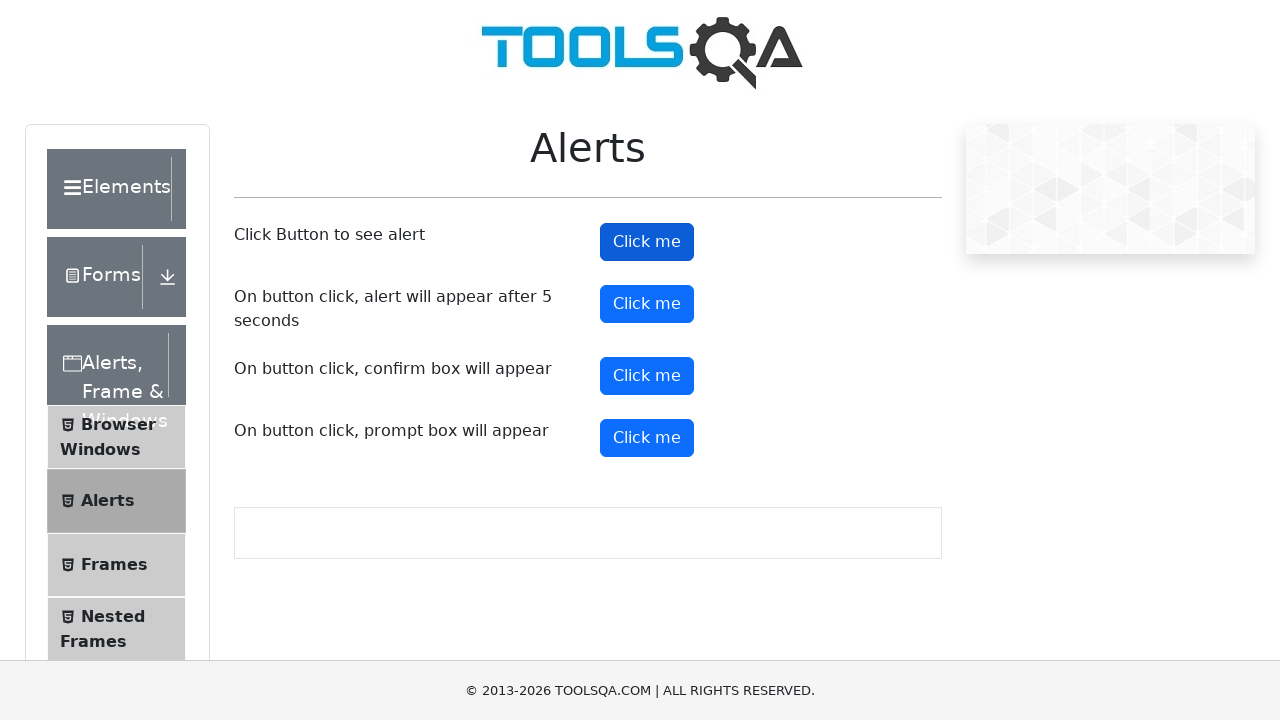

Waited for alert to be processed
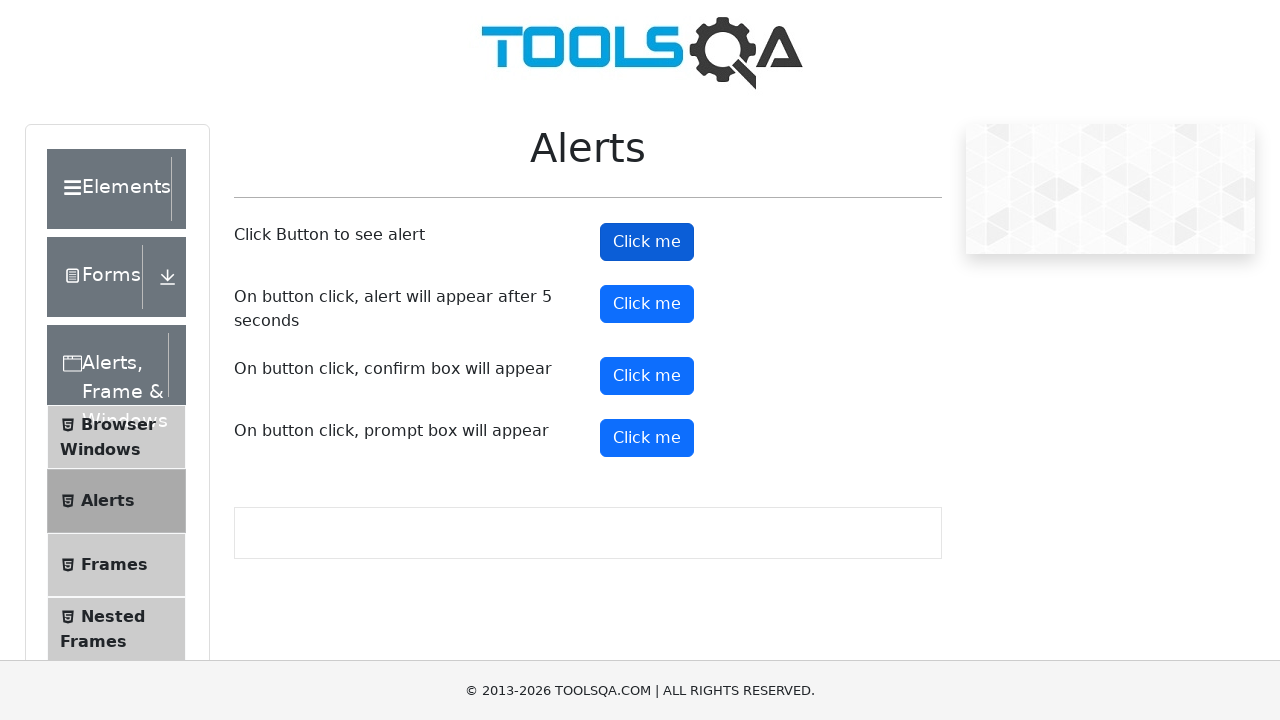

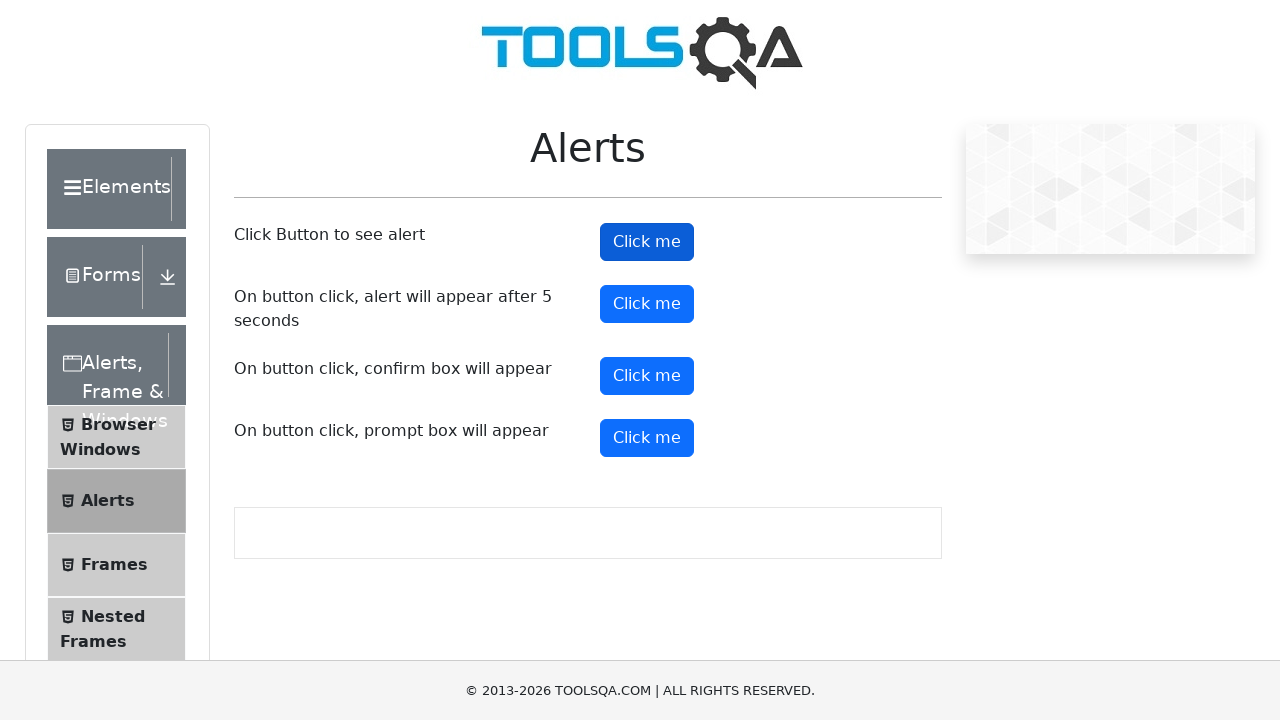